Navigates to the checkboxes page, manipulates both checkboxes by clicking them, then tests browser back/forward navigation

Starting URL: https://the-internet.herokuapp.com

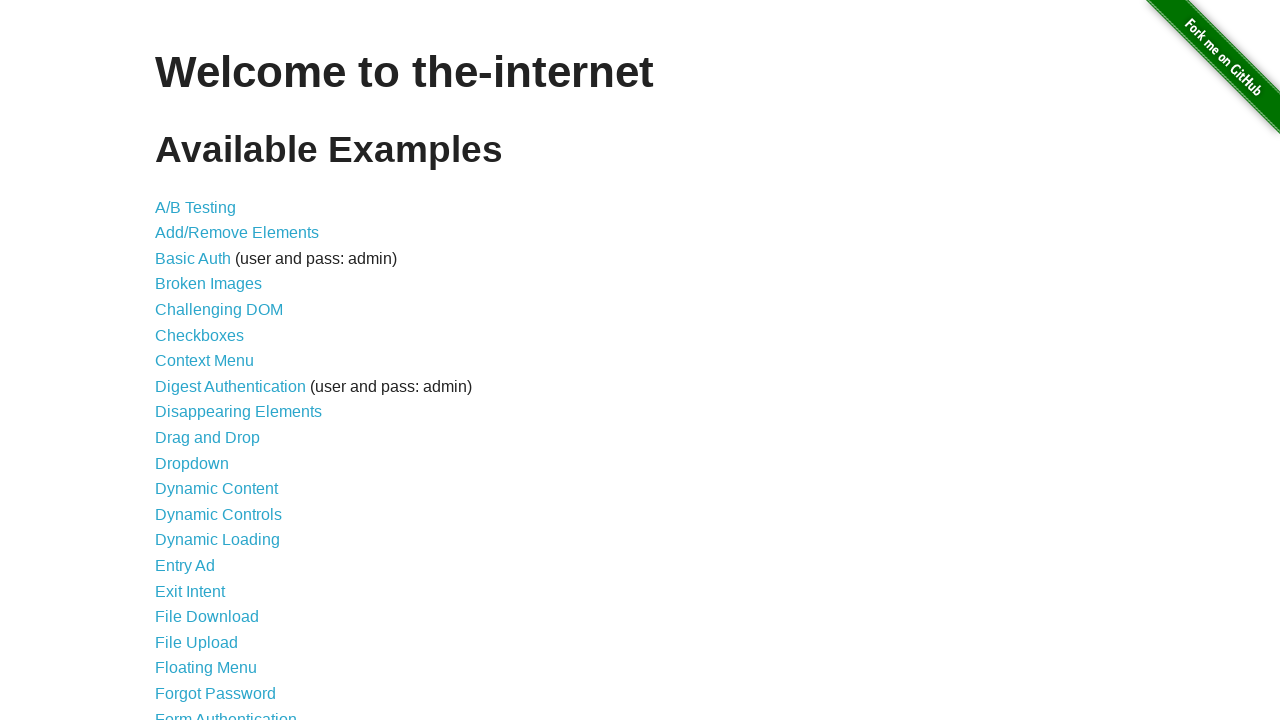

Clicked on Checkboxes link at (200, 335) on text=Checkboxes
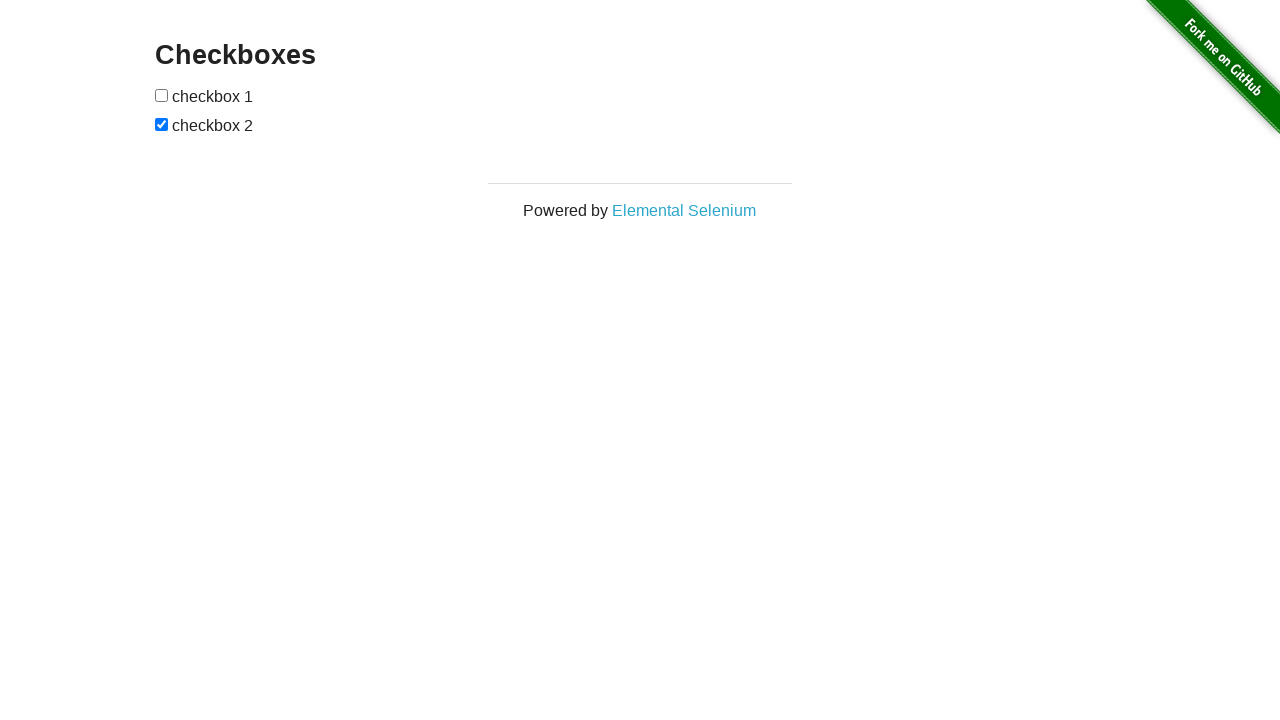

Checkboxes page loaded
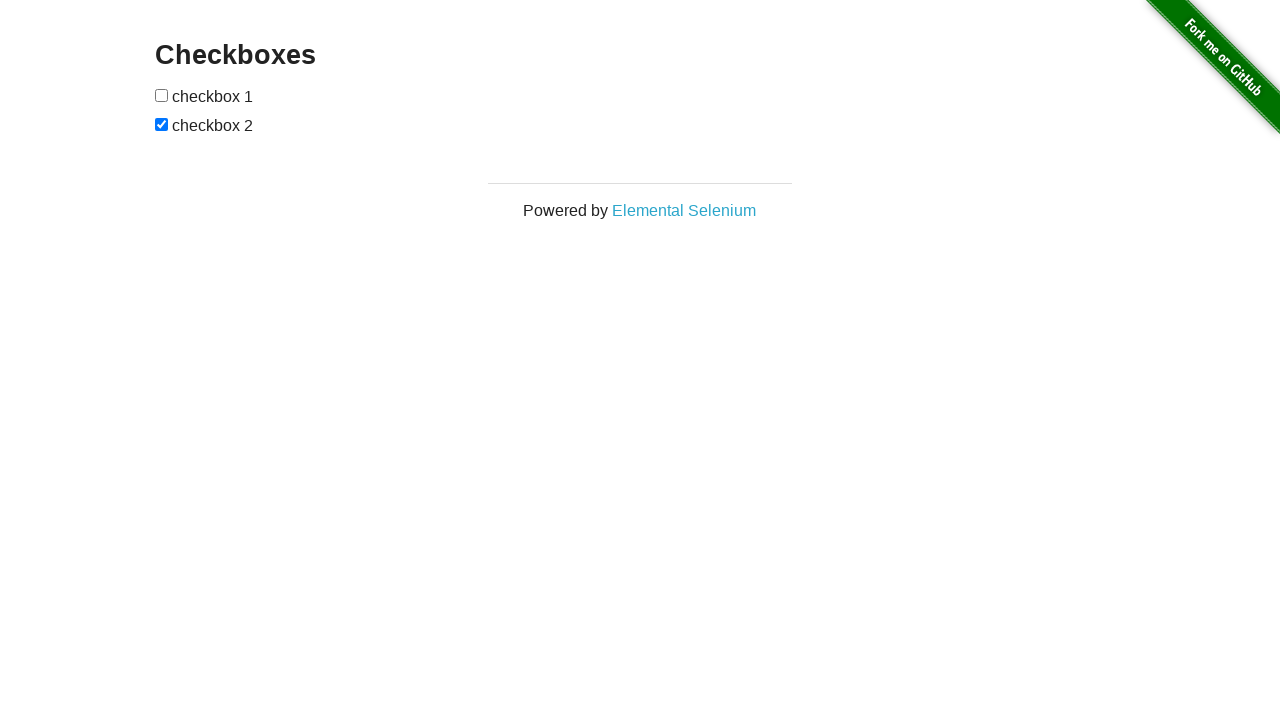

Verified page heading is 'Checkboxes'
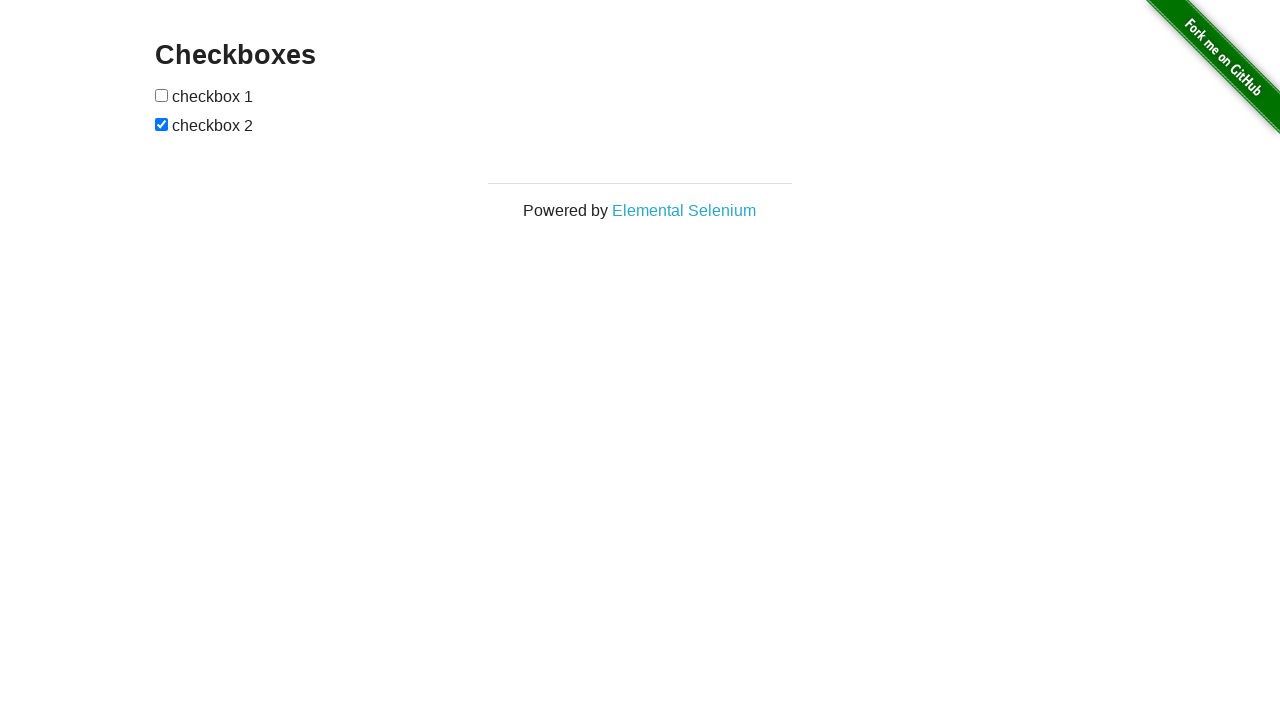

Located checkbox elements
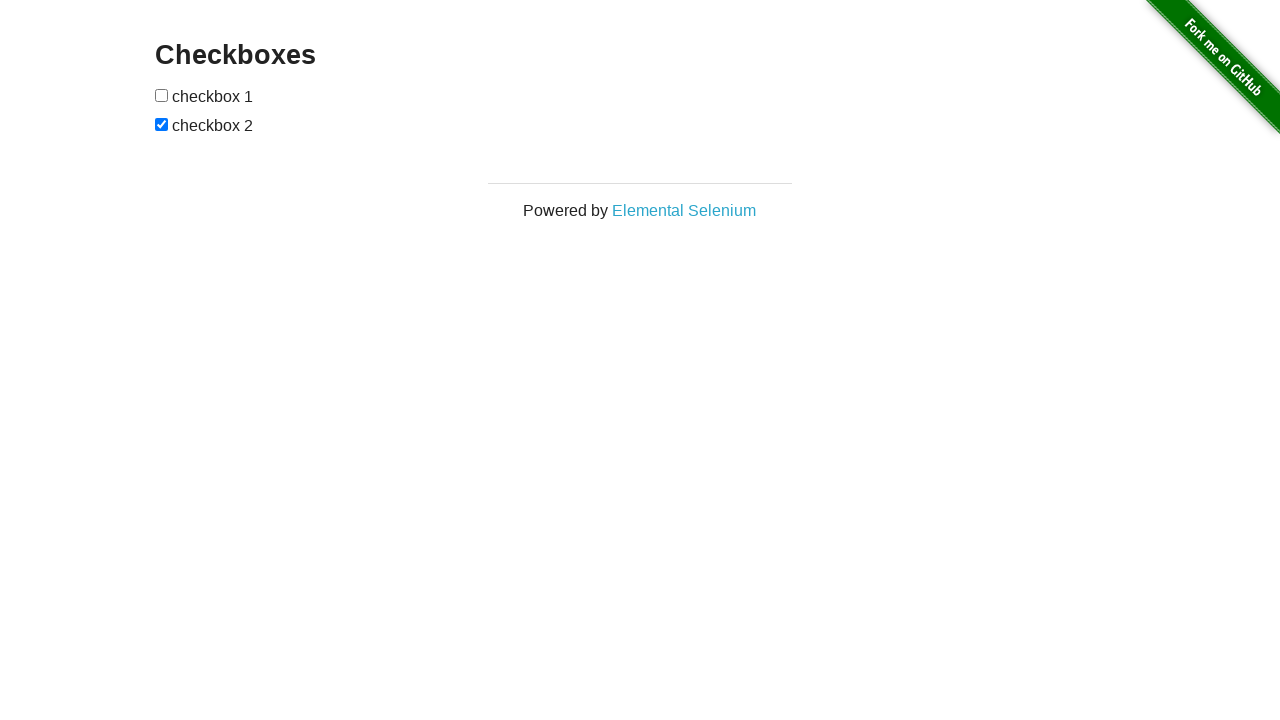

Verified there are 2 checkboxes on the page
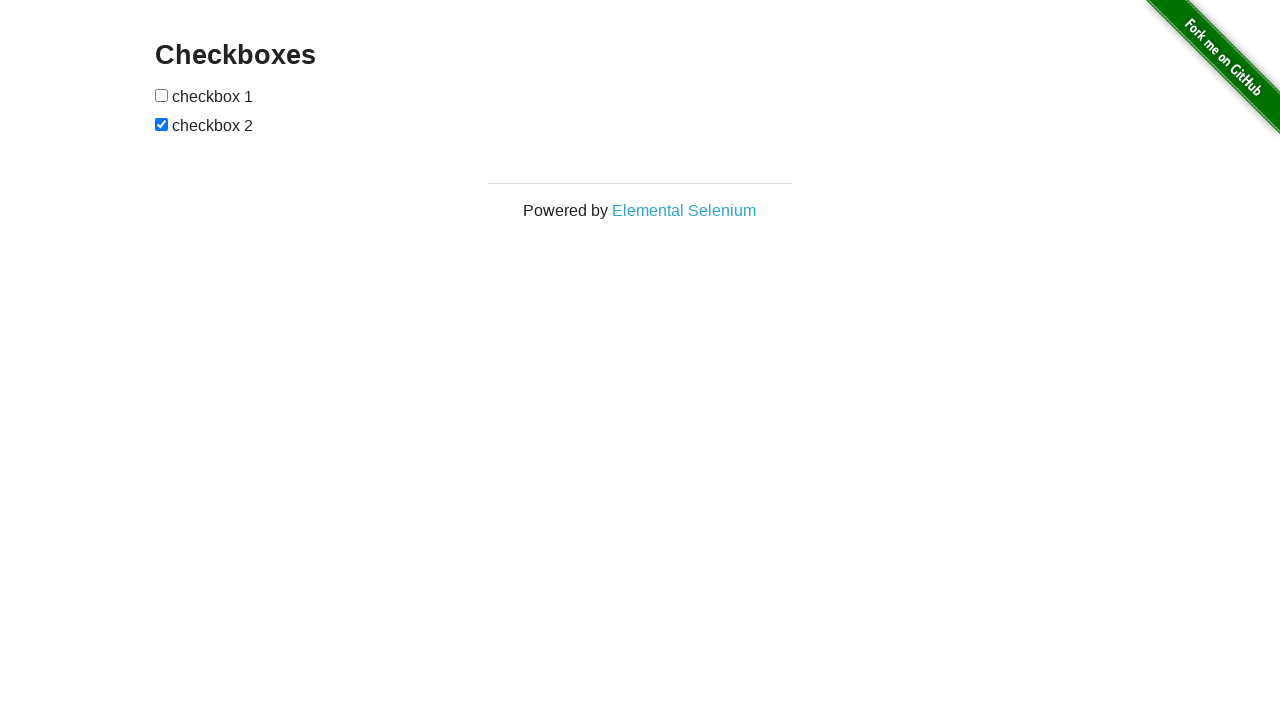

Verified first checkbox is unchecked initially
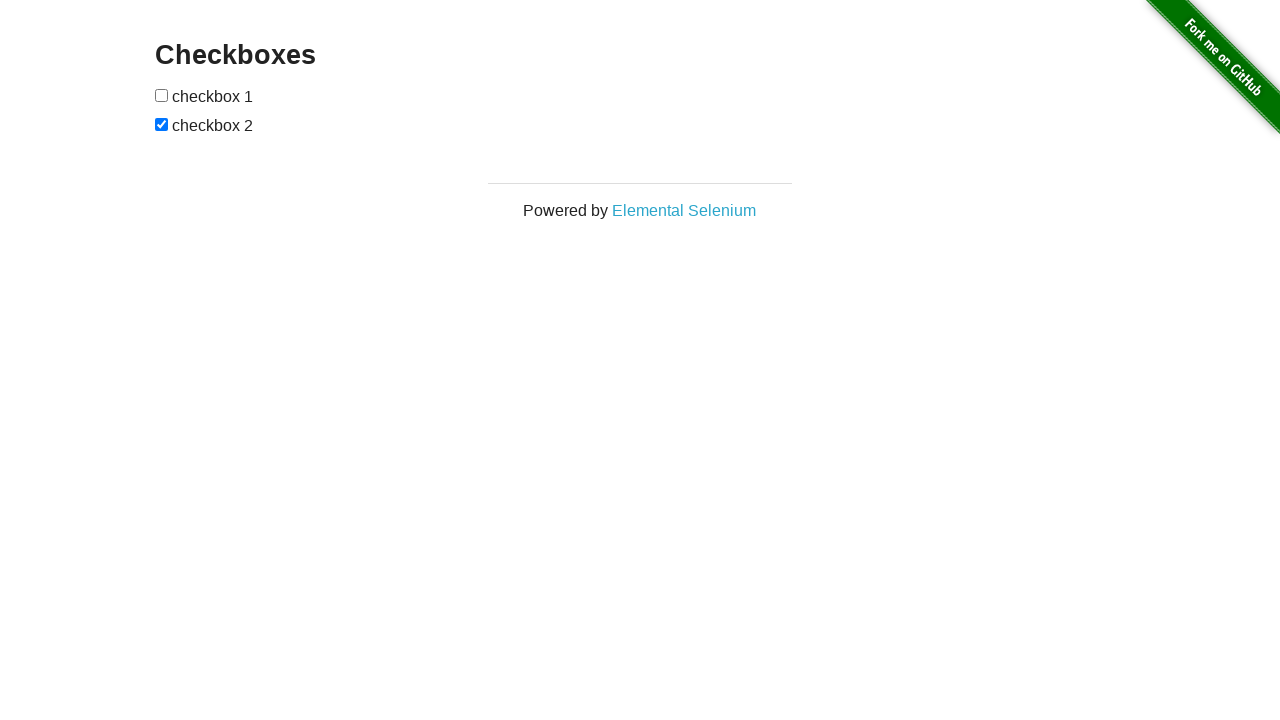

Verified second checkbox is checked initially
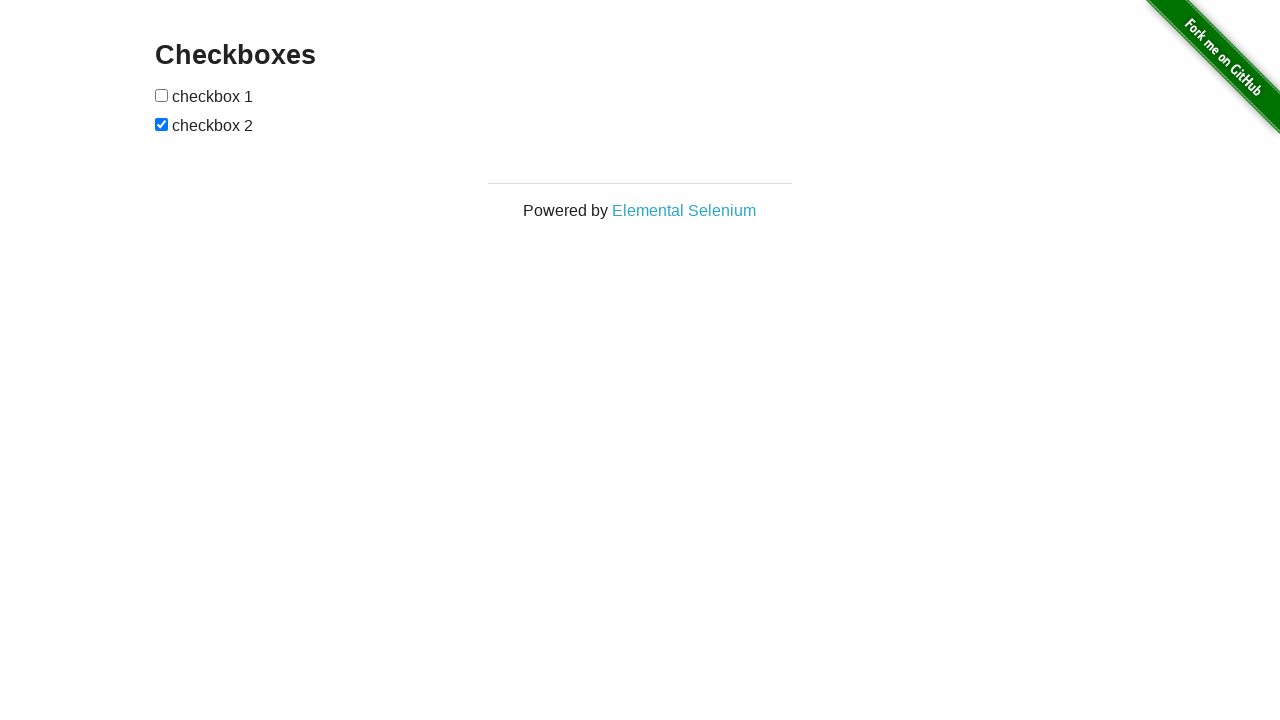

Clicked first checkbox to check it at (162, 95) on input[type='checkbox'] >> nth=0
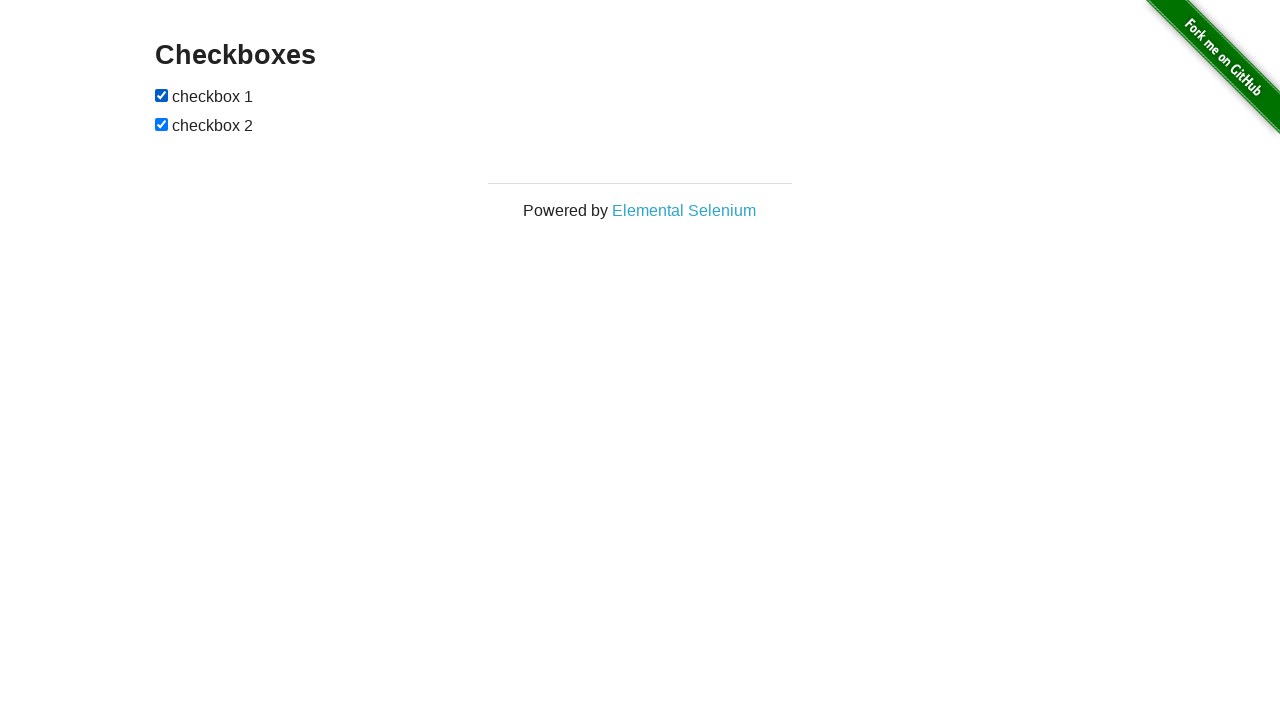

Verified first checkbox is now checked
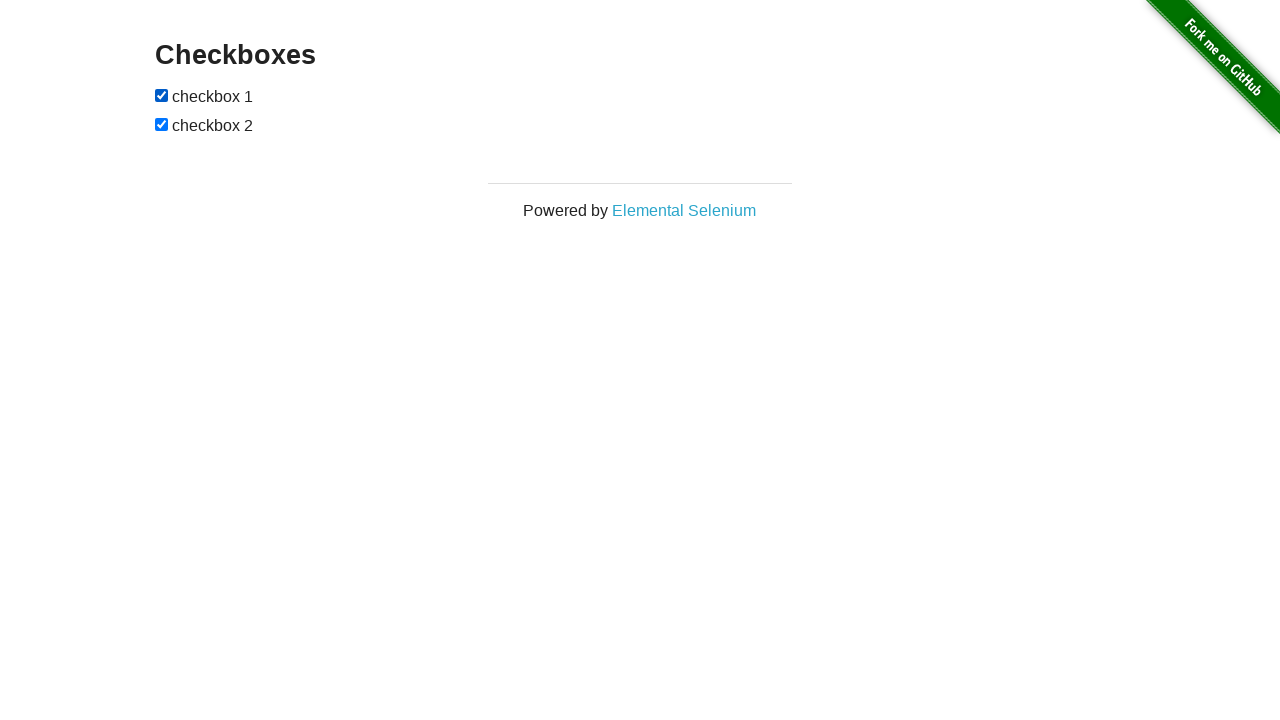

Clicked second checkbox to uncheck it at (162, 124) on input[type='checkbox'] >> nth=1
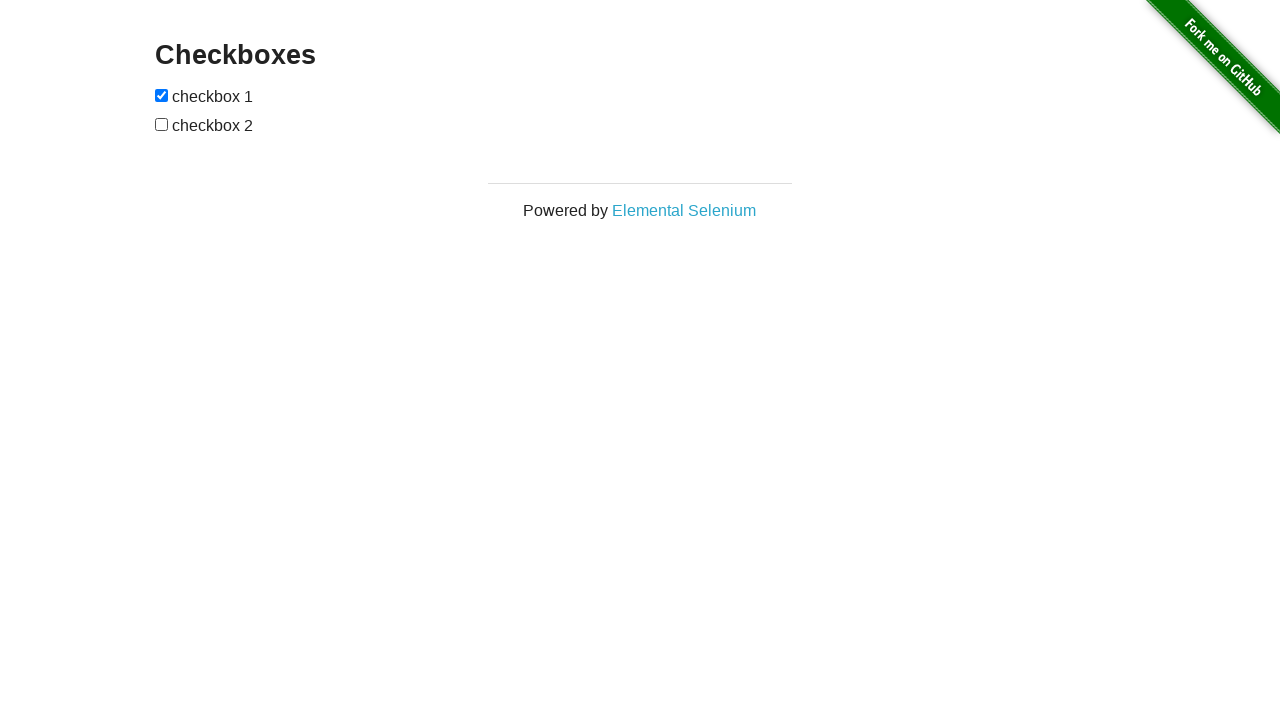

Verified second checkbox is now unchecked
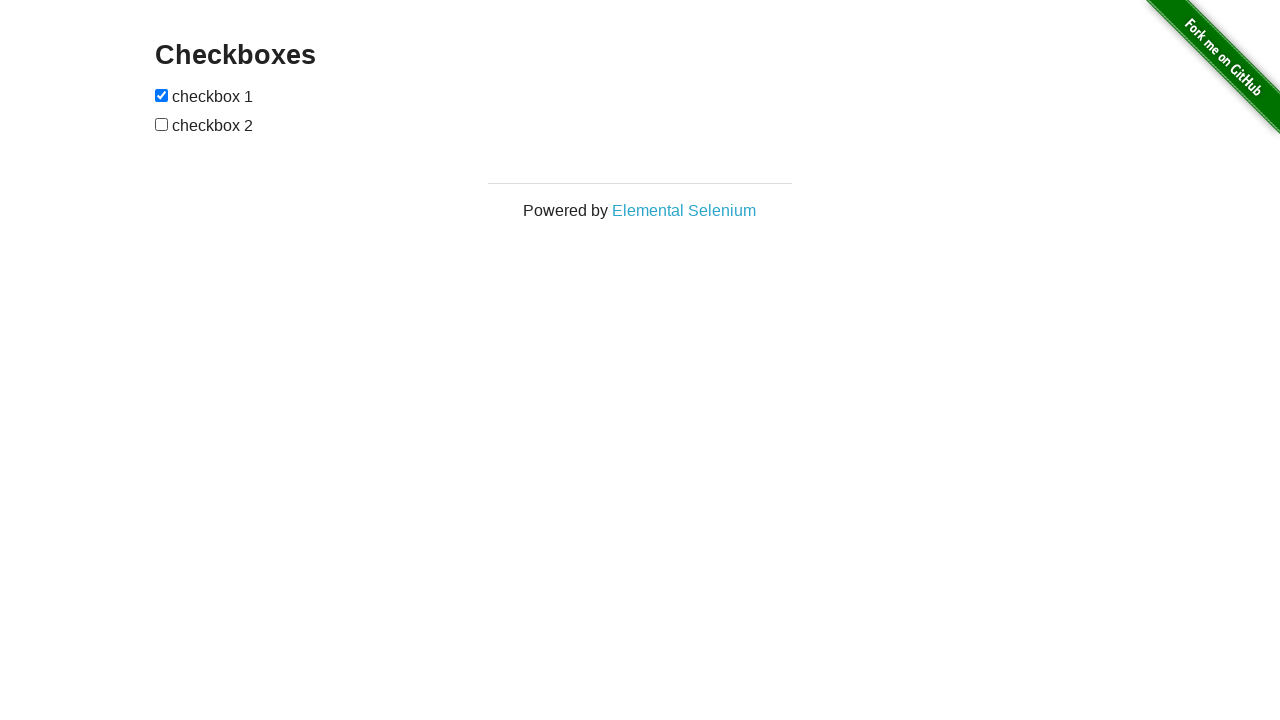

Navigated back to previous page
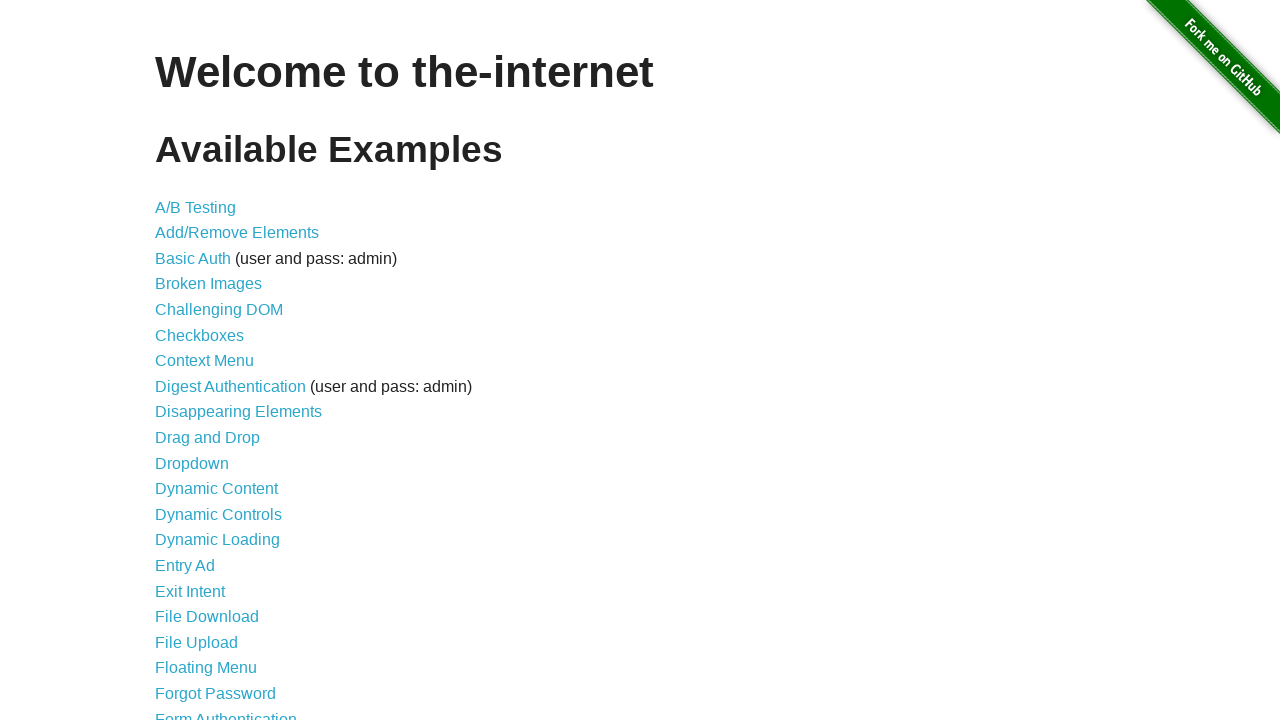

Homepage loaded after back navigation
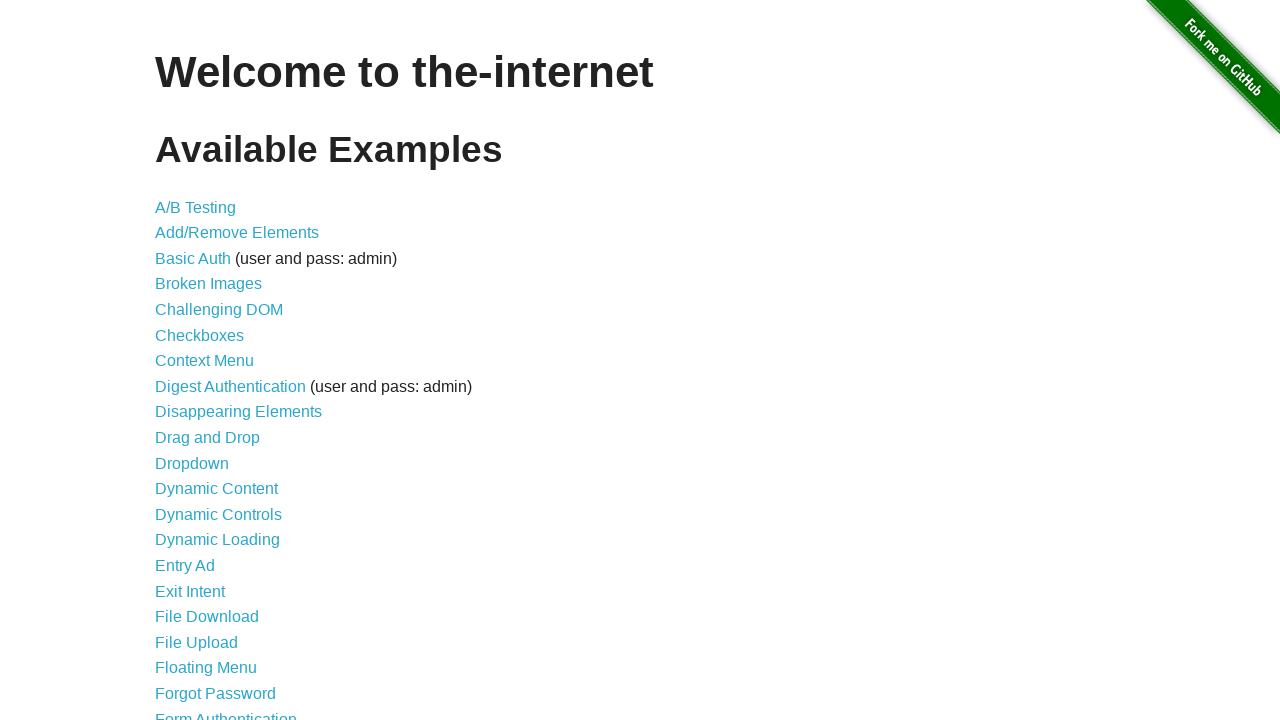

Navigated forward to checkboxes page
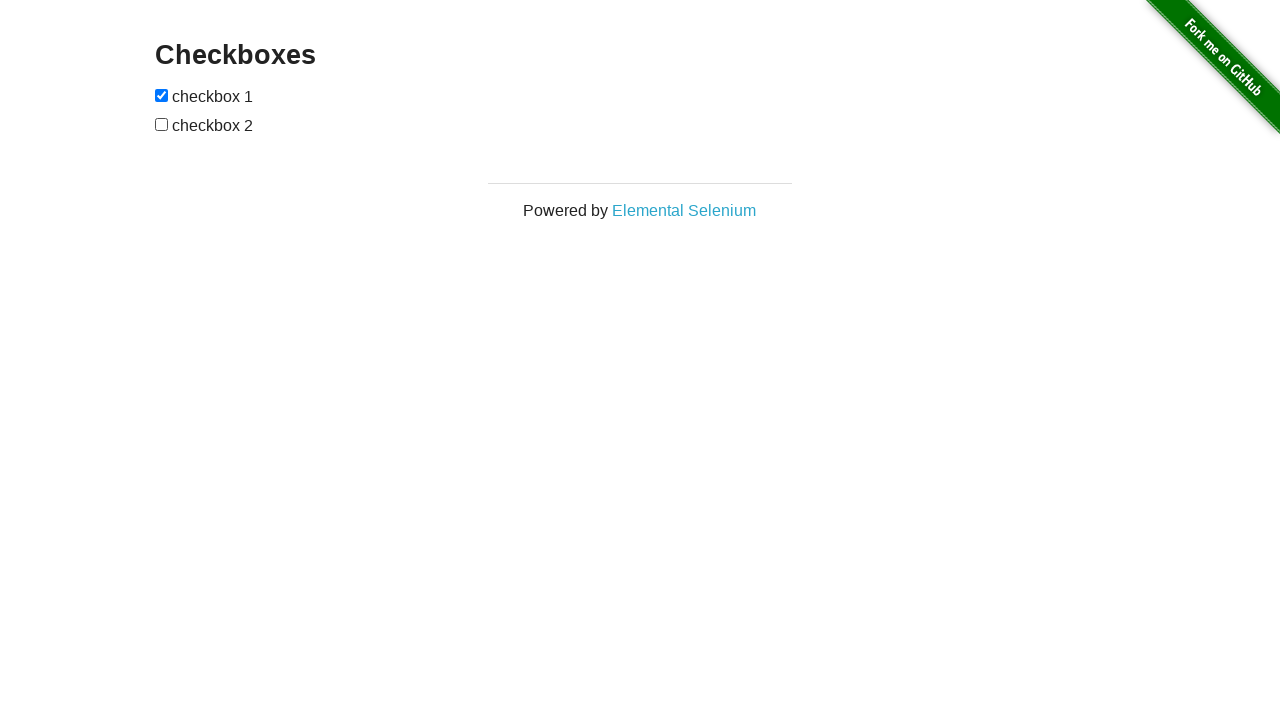

Checkboxes page loaded after forward navigation
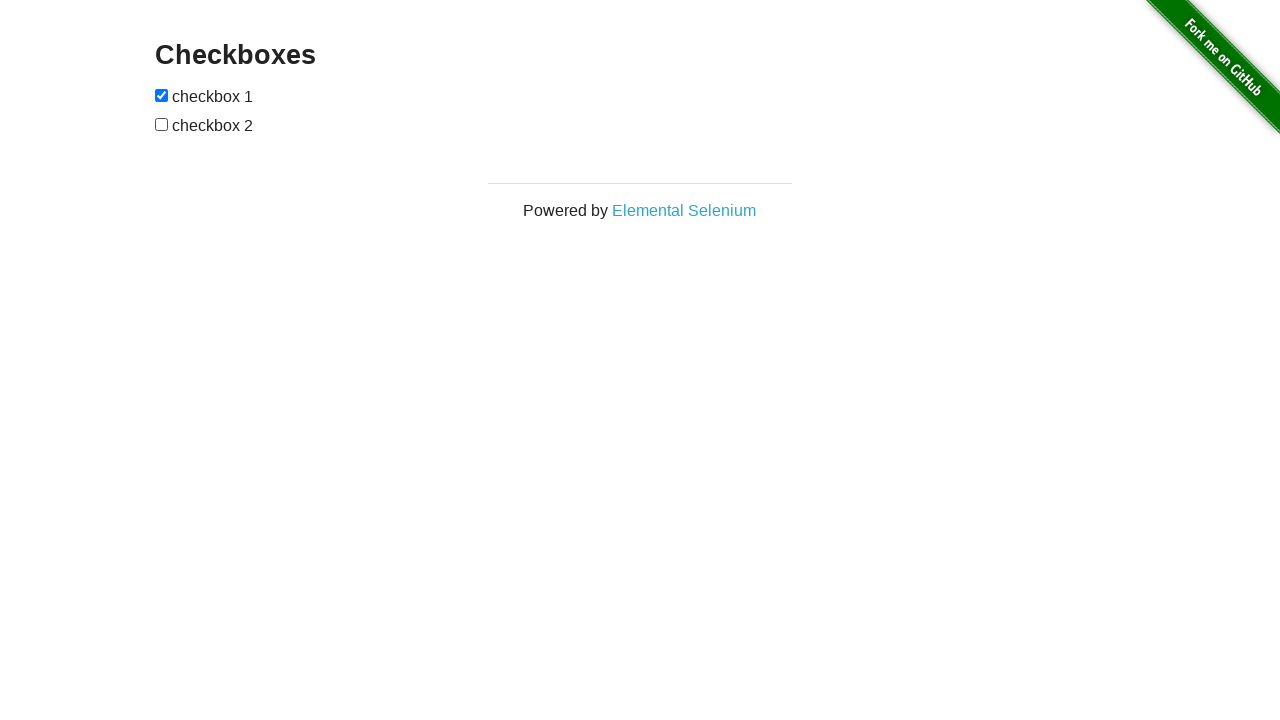

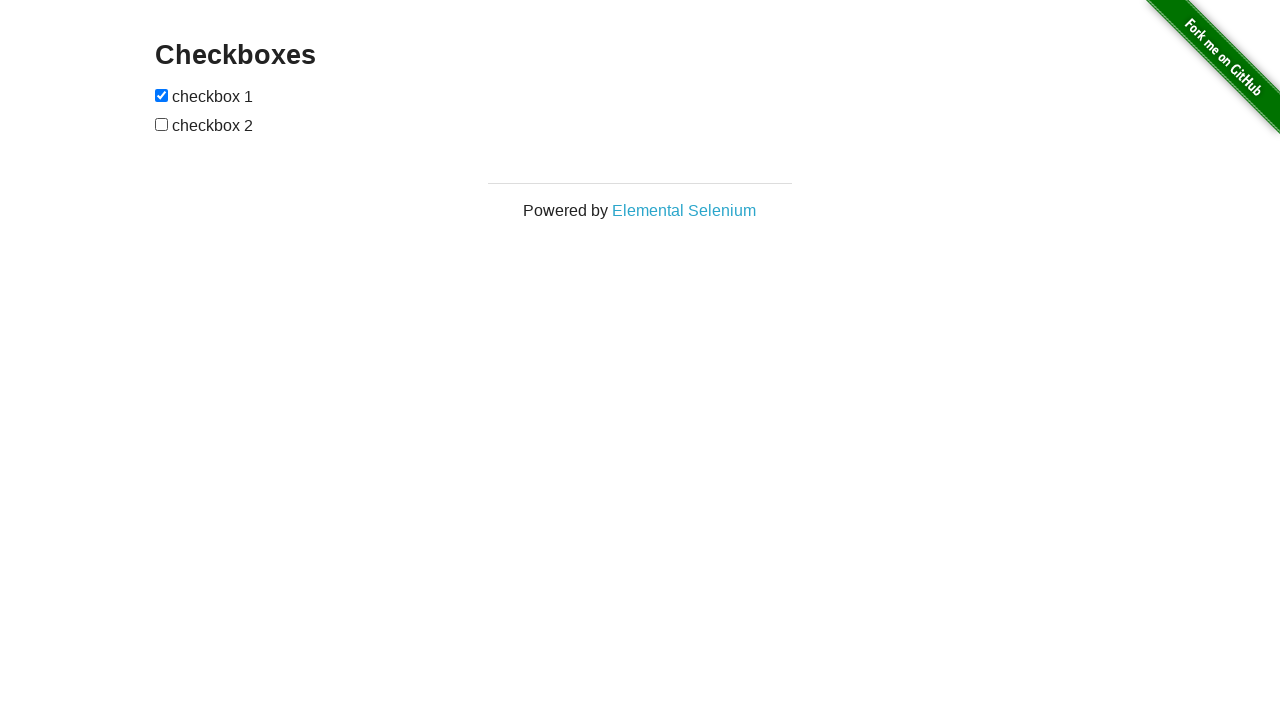